Navigates to the Política news section and verifies that article links are displayed, then clicks on the first article and verifies the article content loads properly.

Starting URL: https://www.diariopopular.com.ar/politica

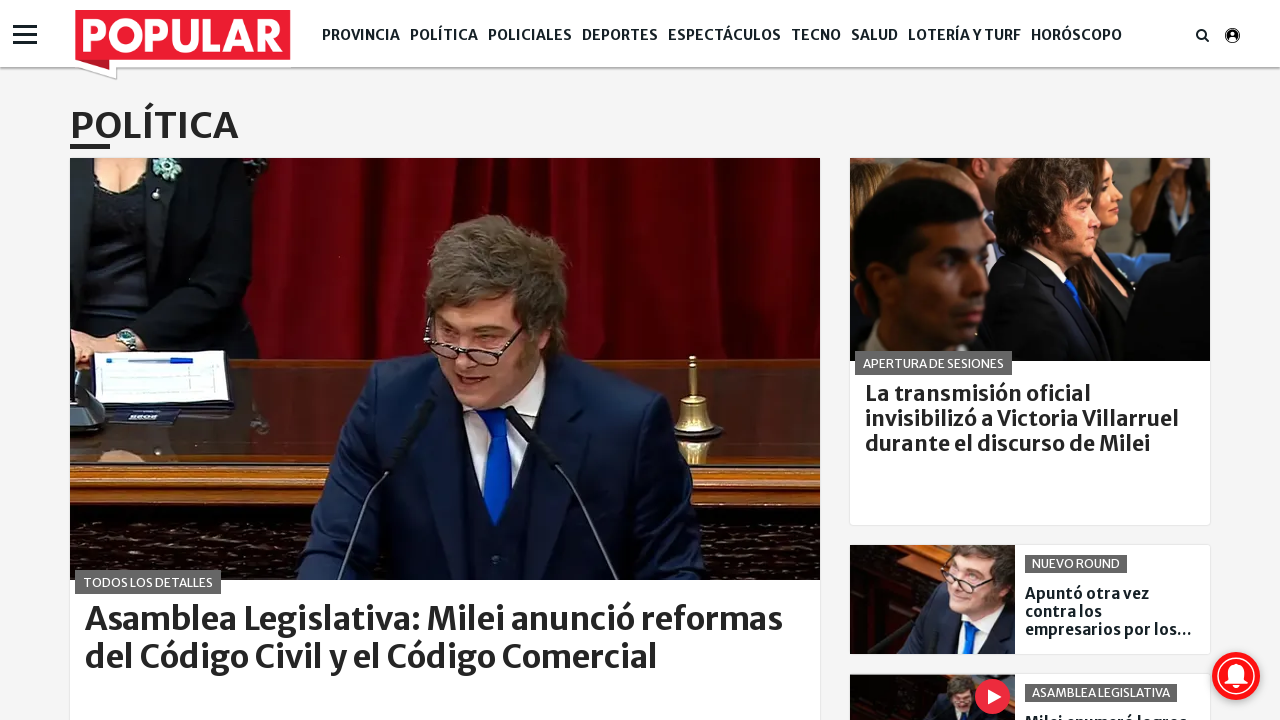

Waited for article links to load in the Política section
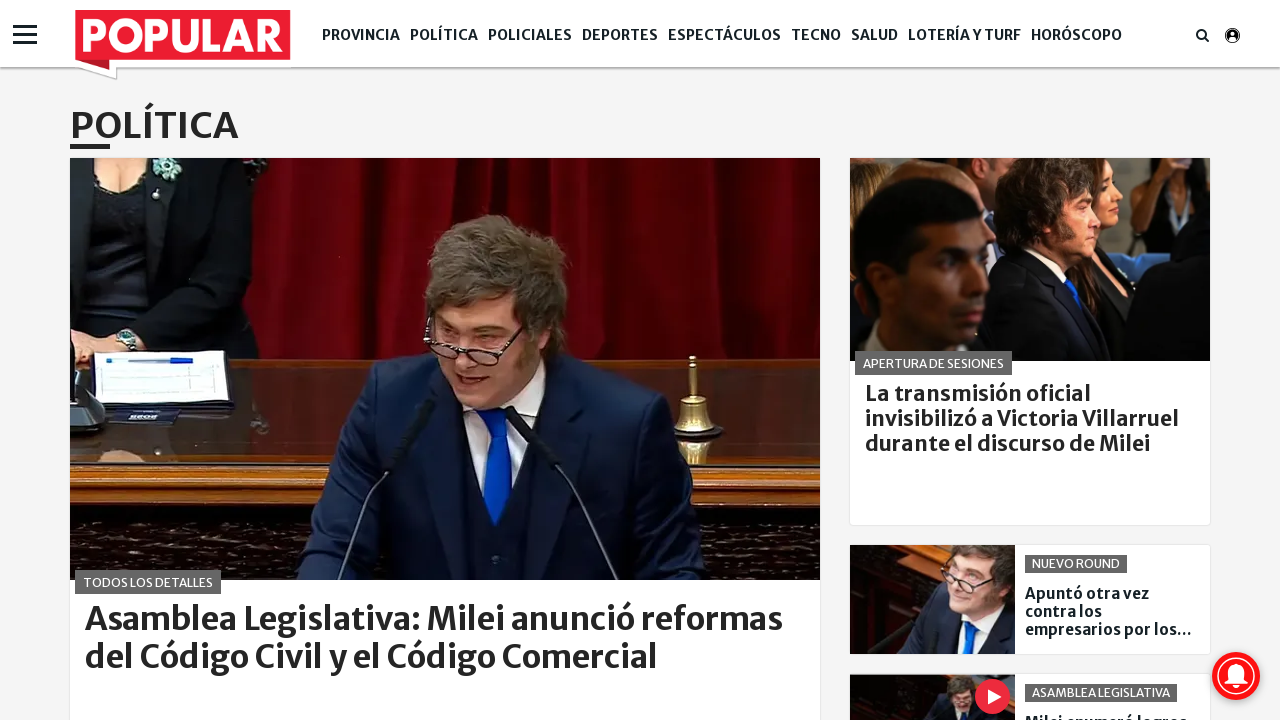

Clicked on the first article link at (445, 638) on .title-item a >> nth=0
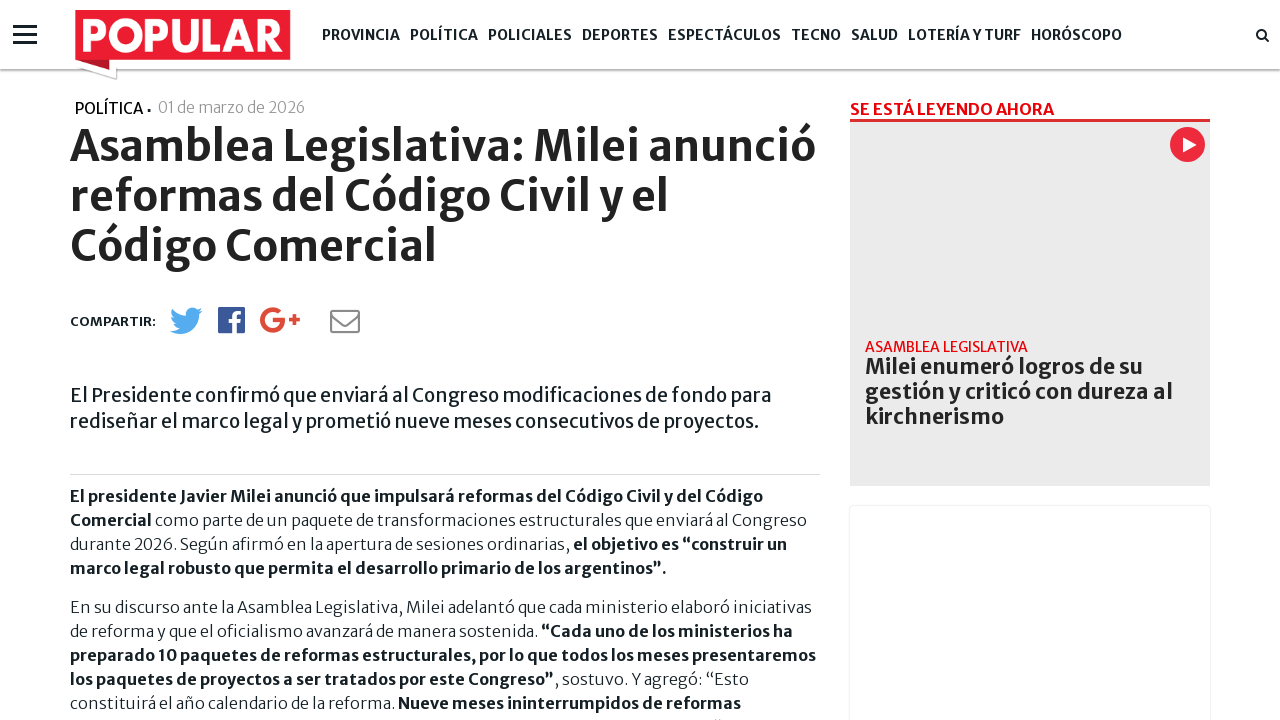

Waited for article title to load
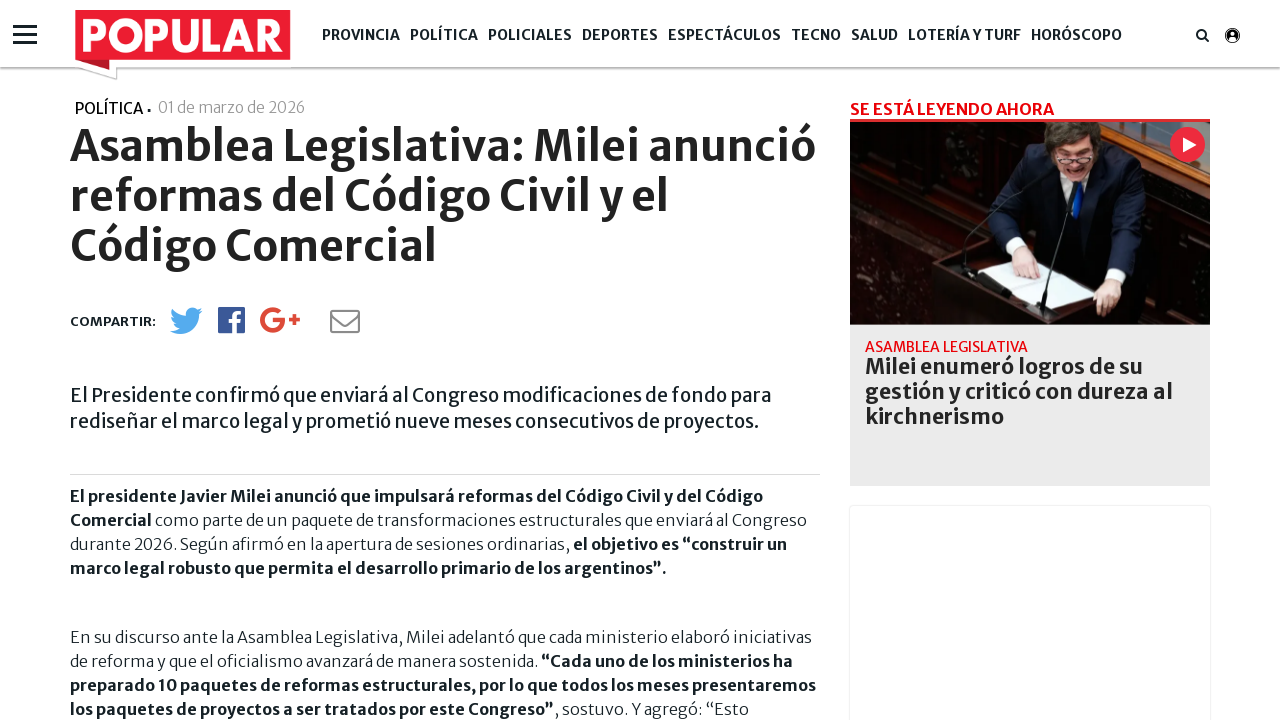

Verified article body paragraphs are present
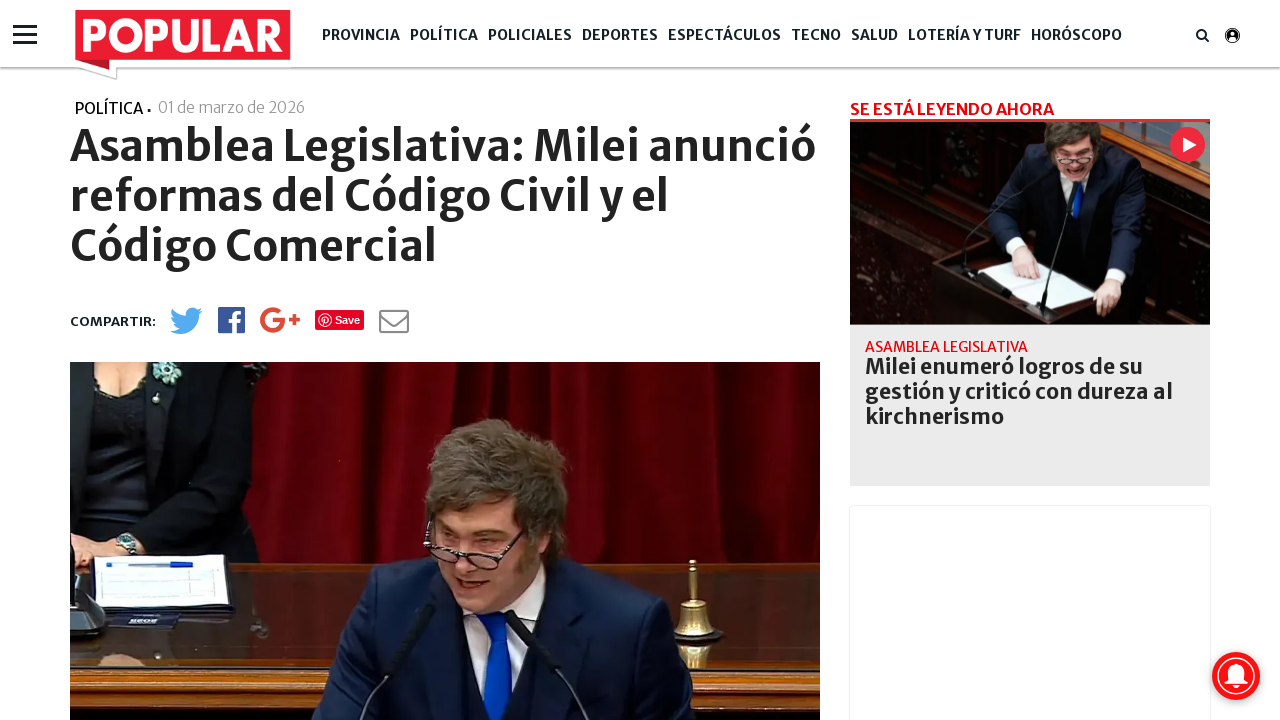

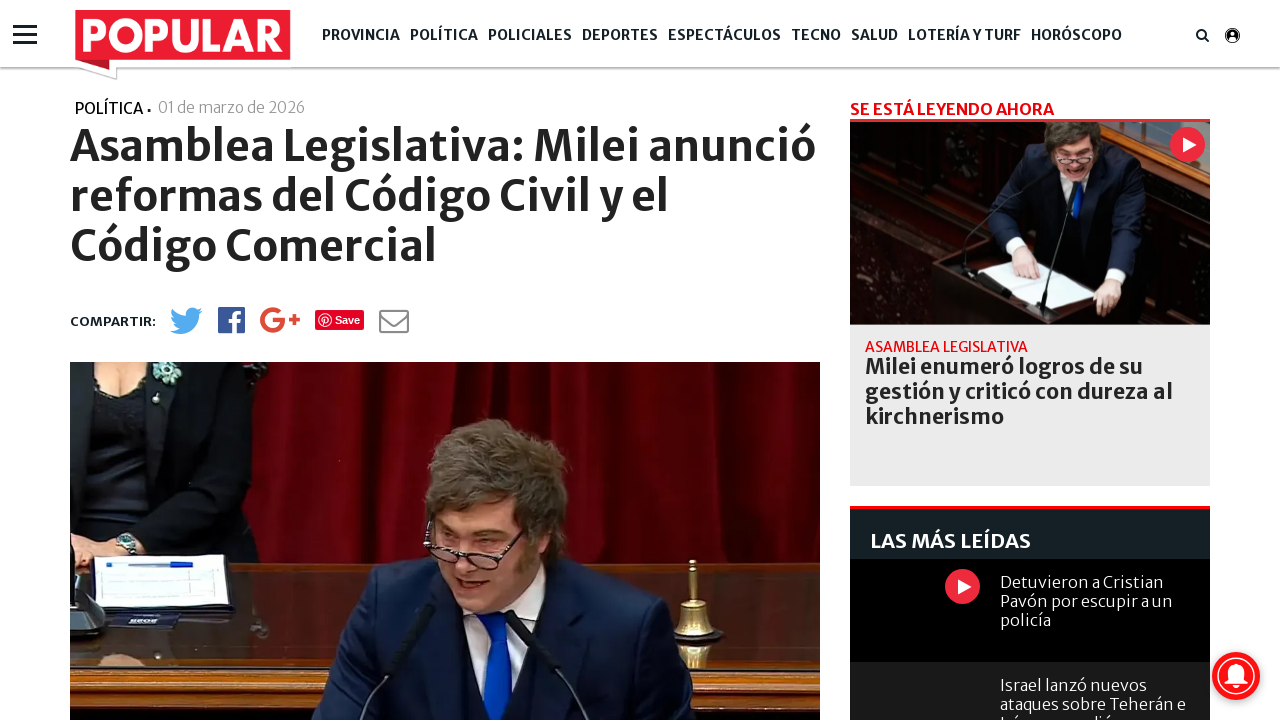